Finds a meeting room status by looking up Thursday column and 11:00-13:00 time slot in a schedule table

Starting URL: https://obstaclecourse.tricentis.com/Obstacles/41037

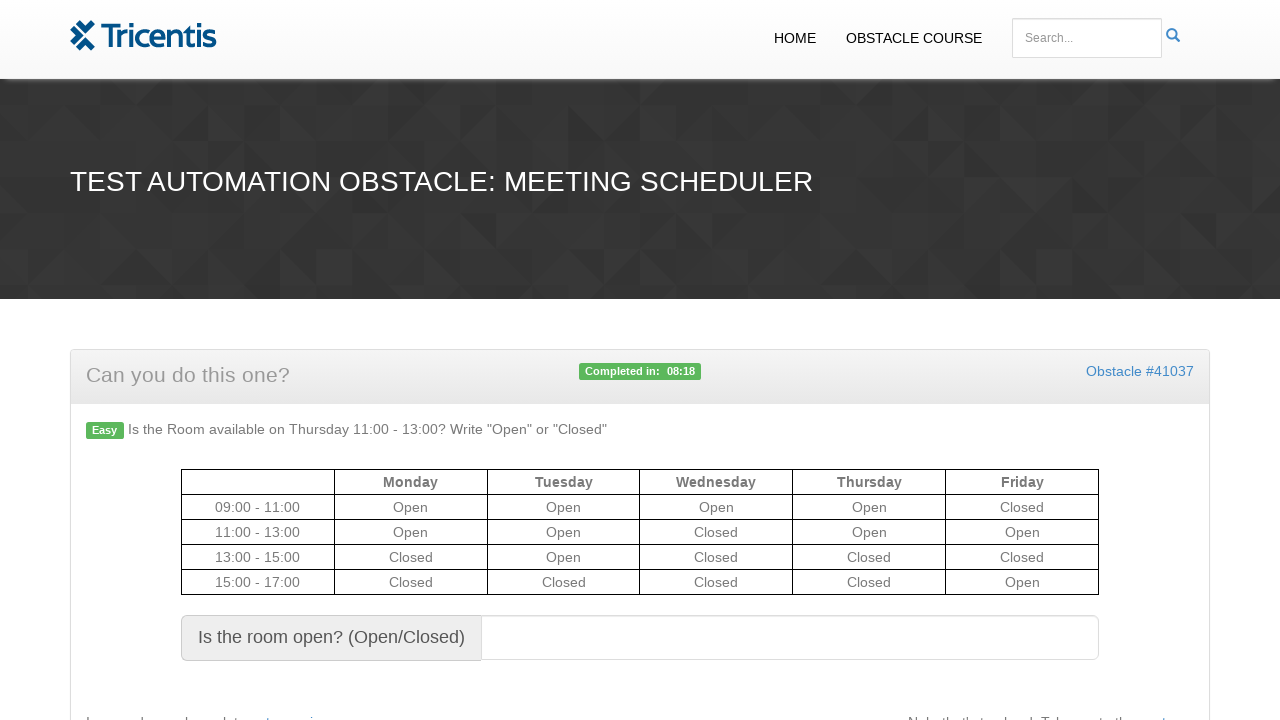

Located all header cells in the schedule table
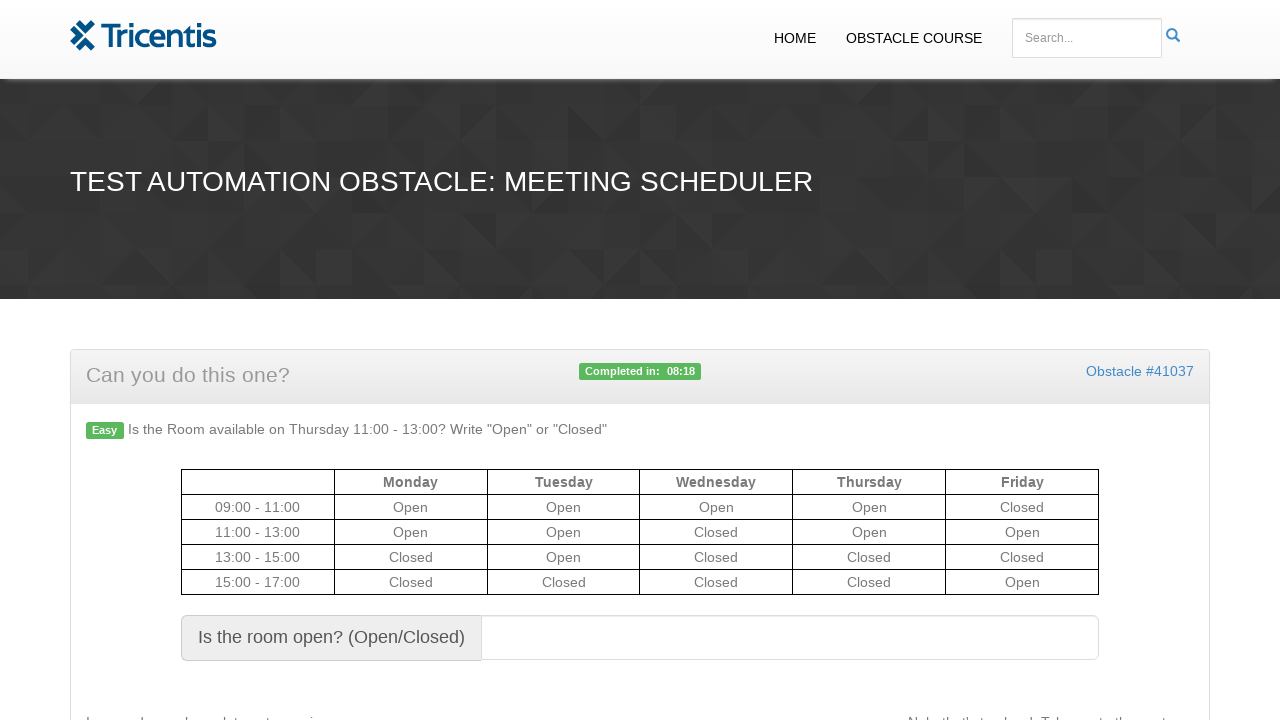

Found Thursday column at index 3
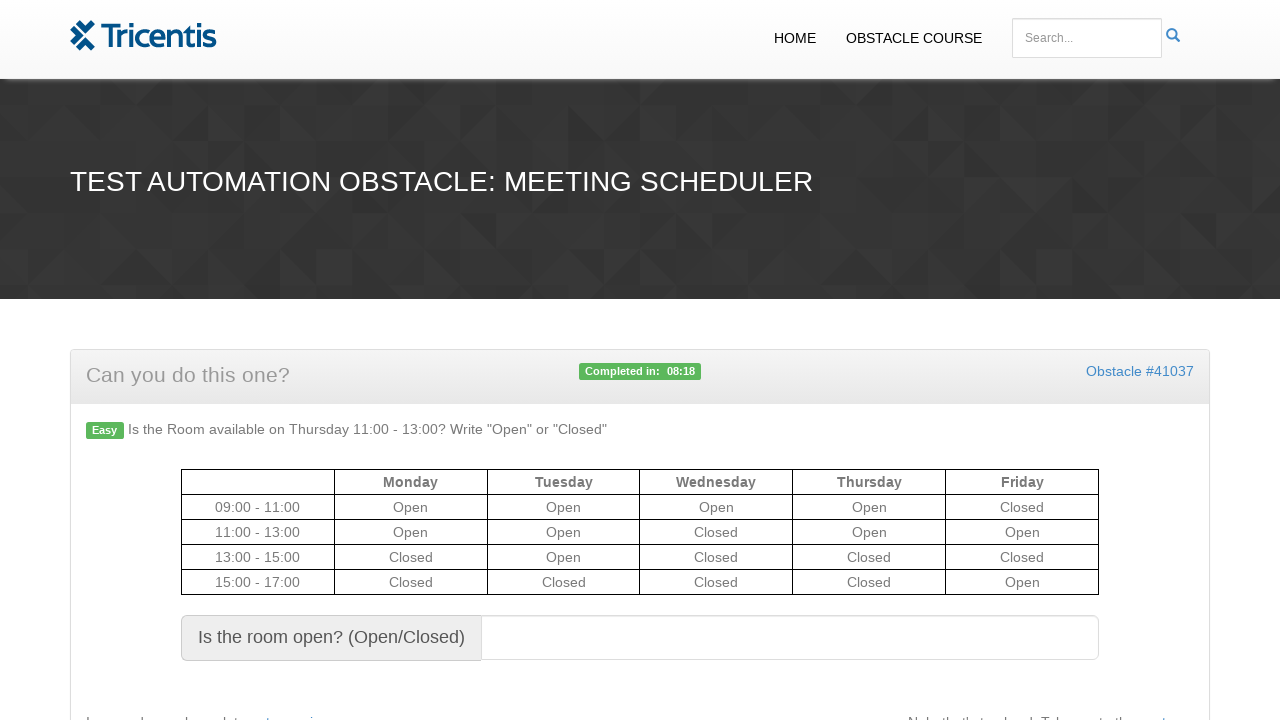

Located the 11:00 - 13:00 time slot row in the schedule
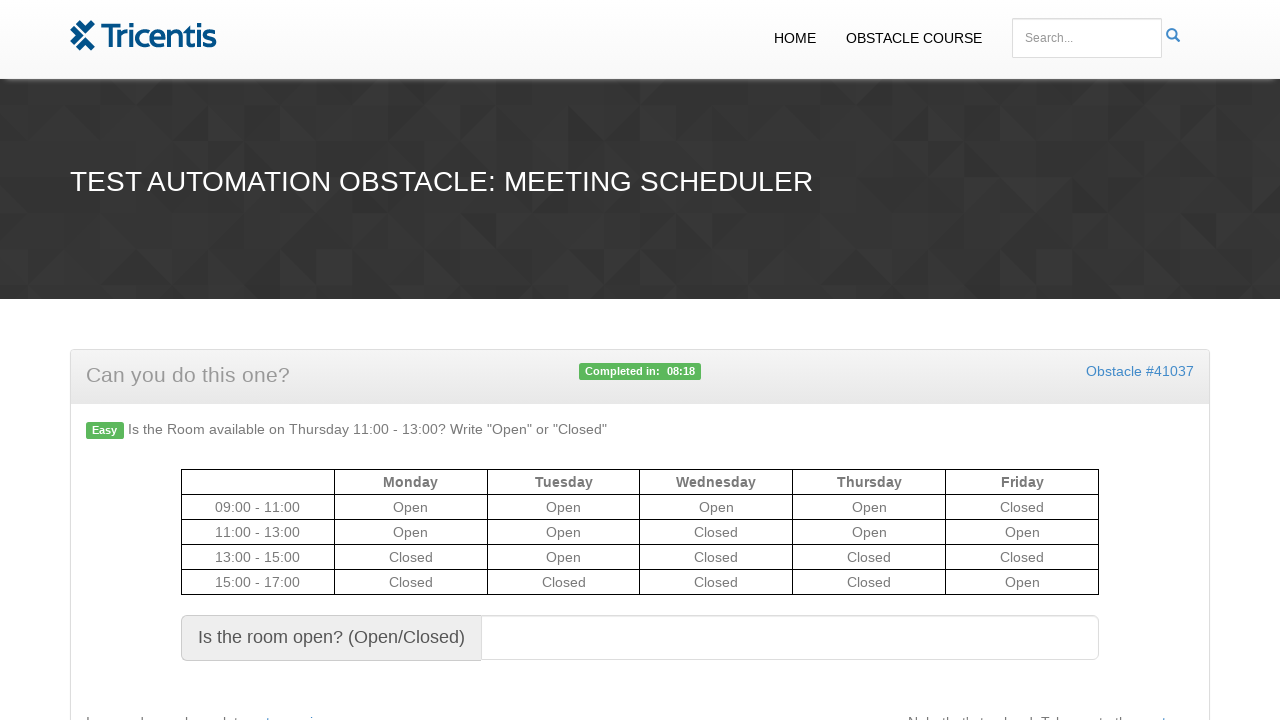

Retrieved room status for Thursday 11:00-13:00: 'Closed'
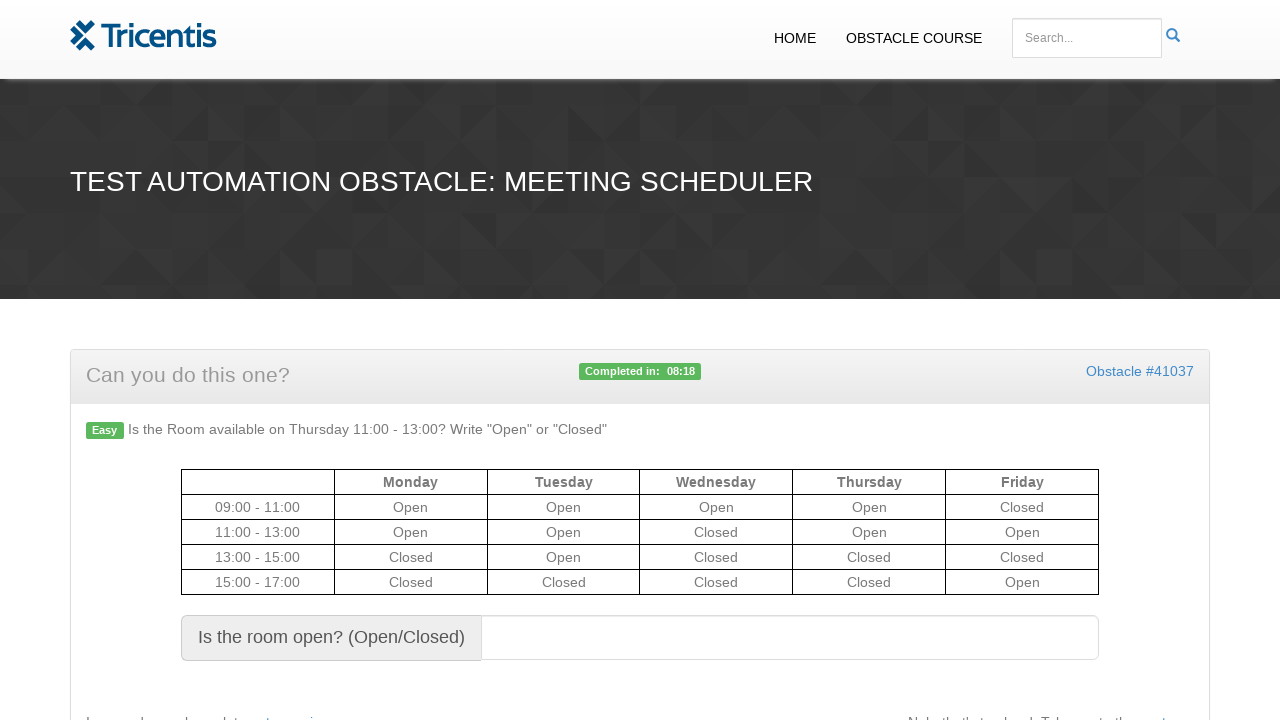

Entered room status 'Closed' into the result field on #resulttext
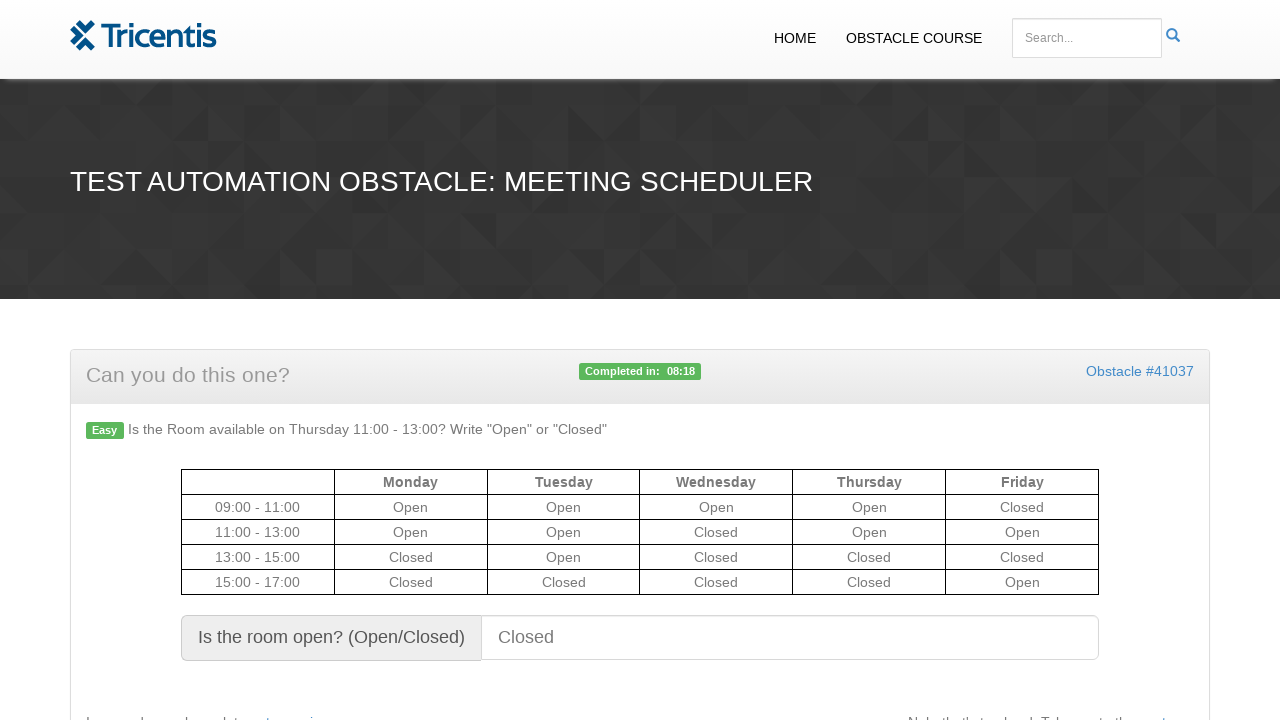

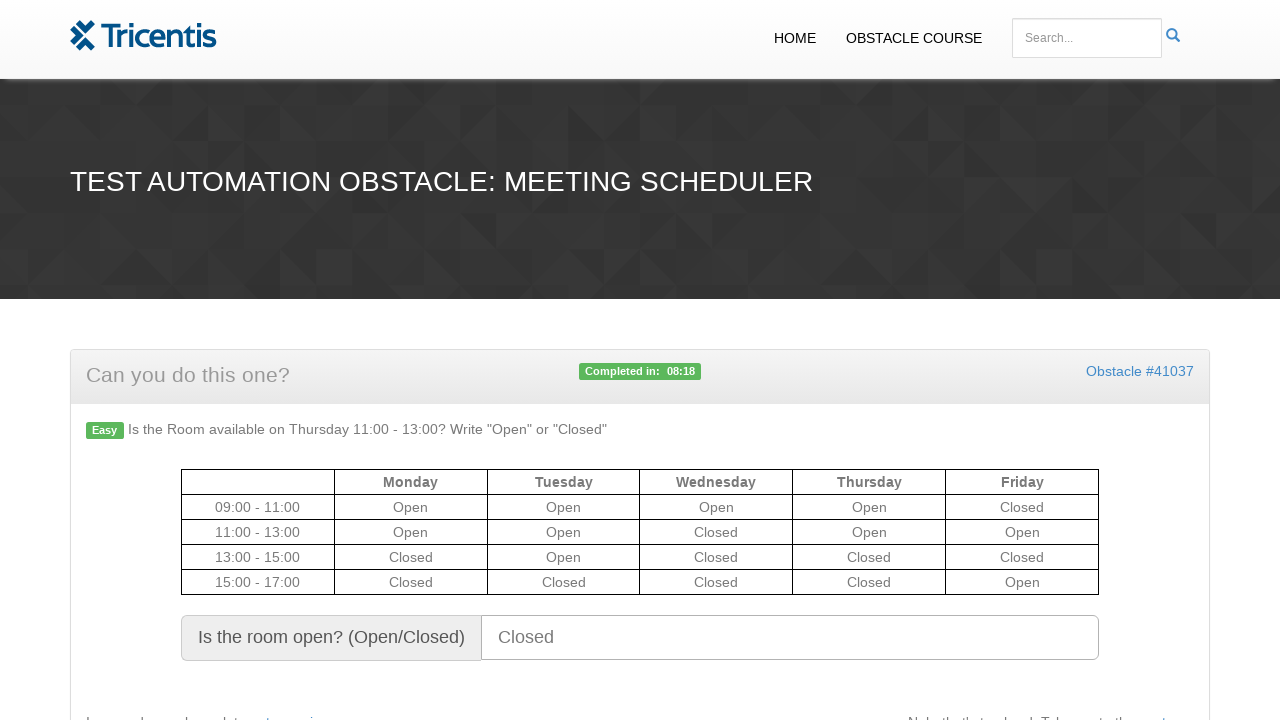